Tests adding a new task "GitHub" to the todo list by typing in the input field and clicking the Add button

Starting URL: https://lambdatest.github.io/sample-todo-app/

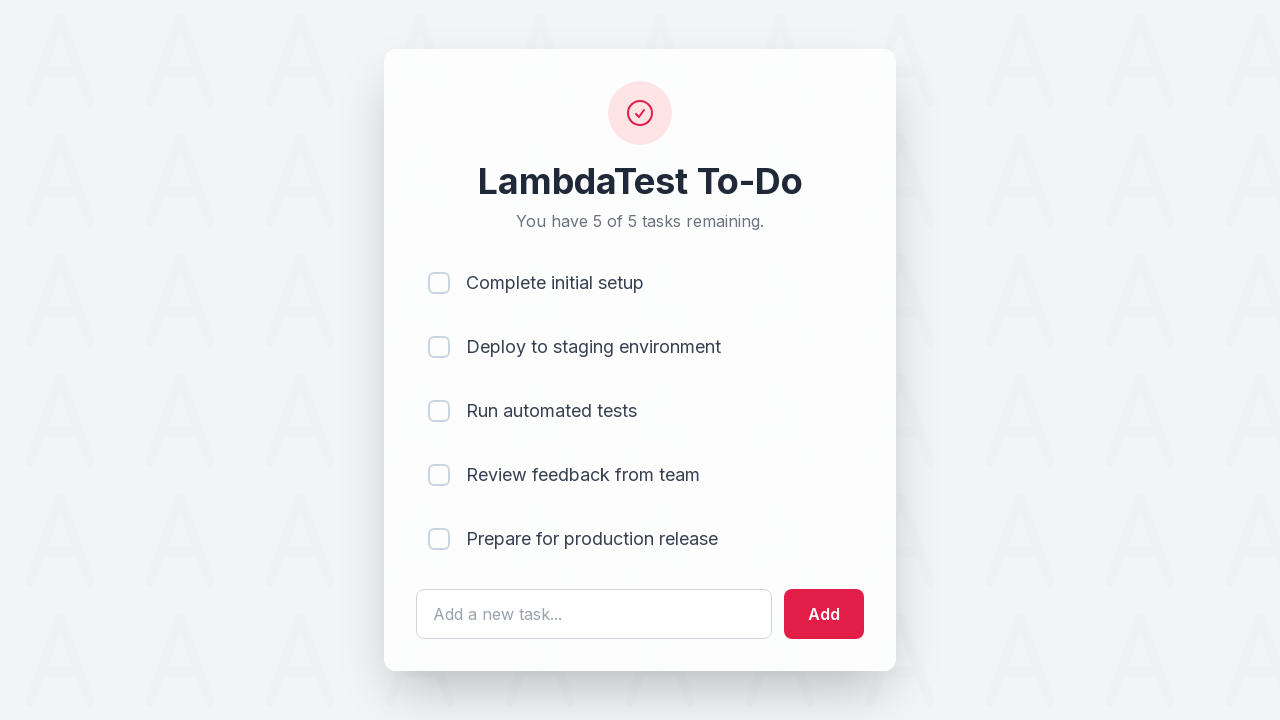

Typed 'GitHub' into the task input field on #sampletodotext
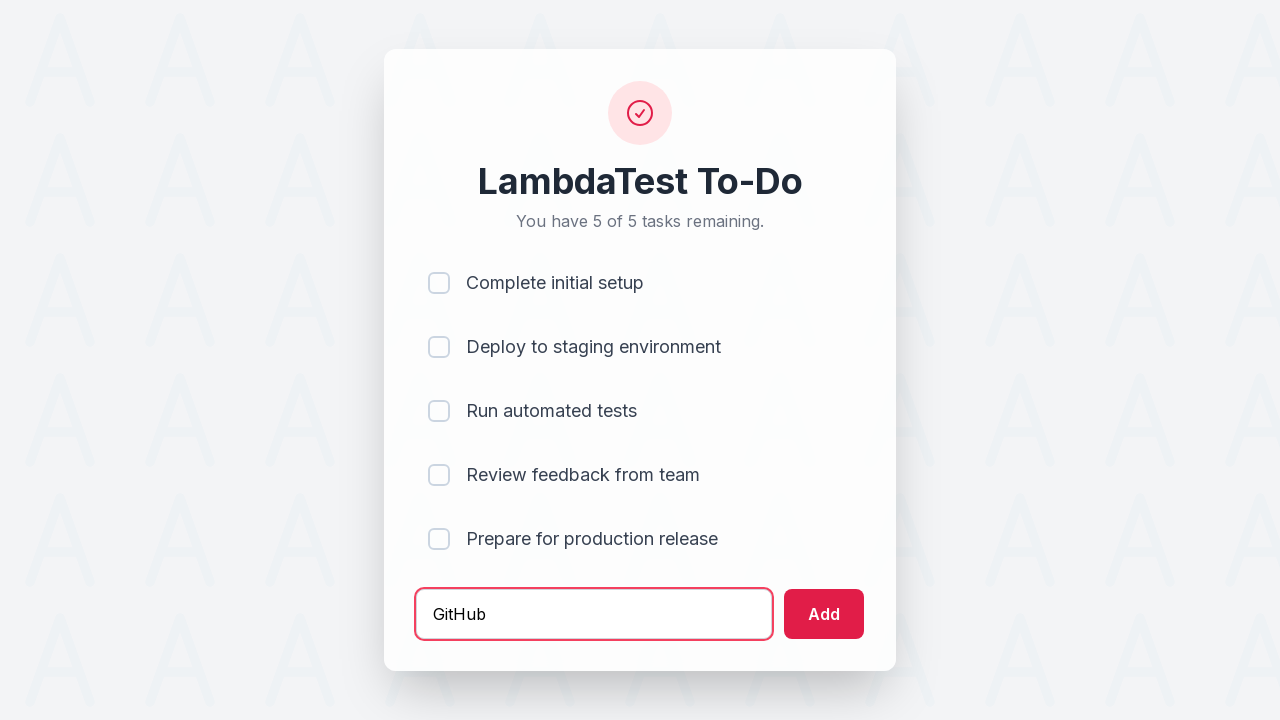

Clicked the Add button to create the task at (824, 614) on input[type='submit']
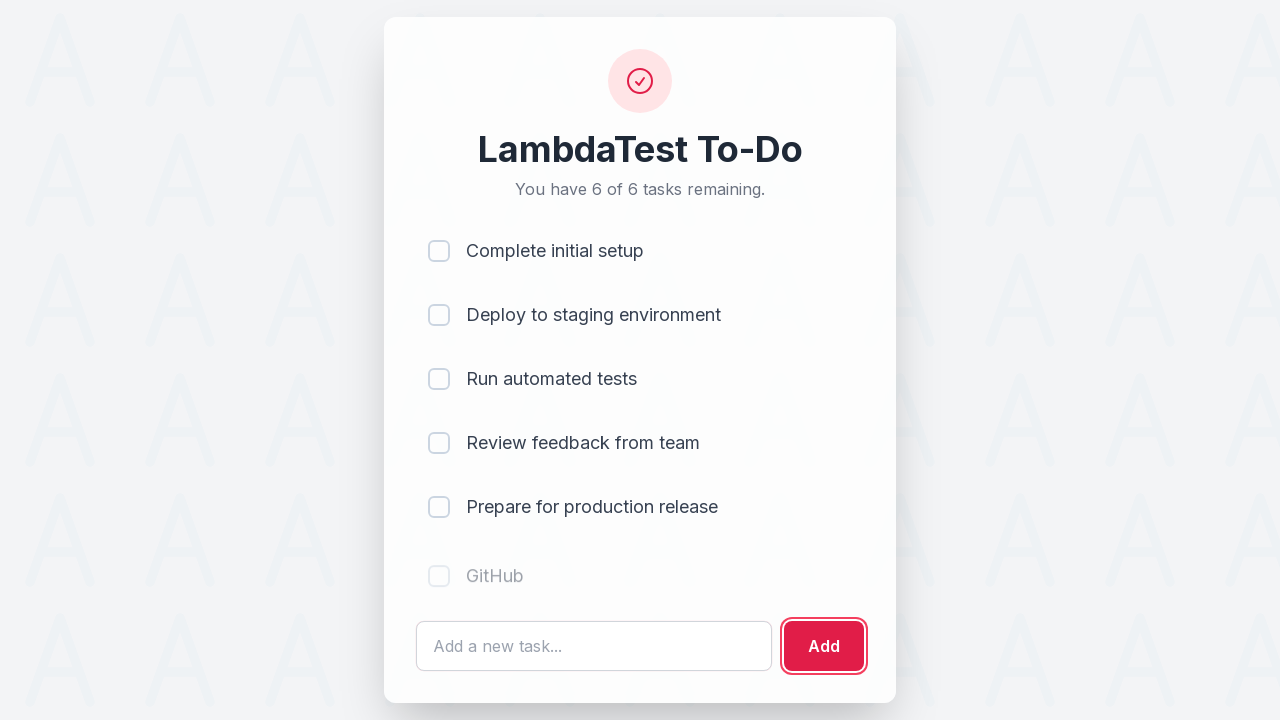

Verified that 'GitHub' task was successfully added to the todo list
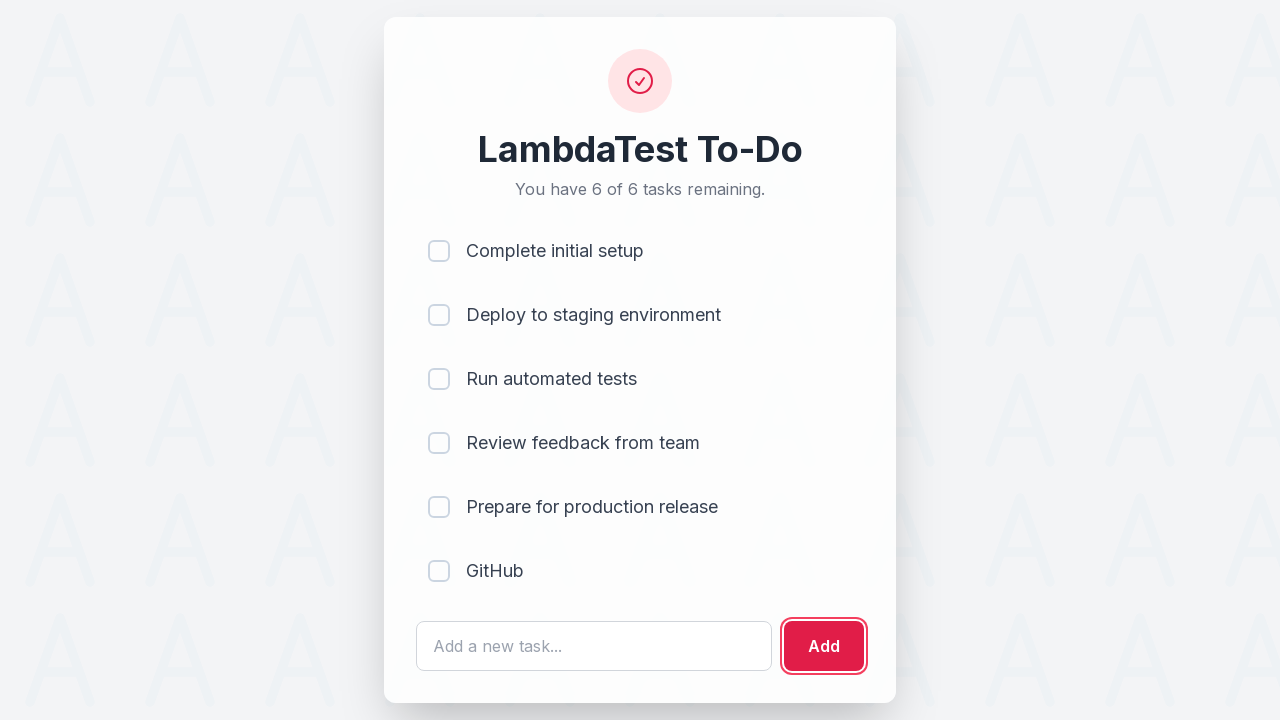

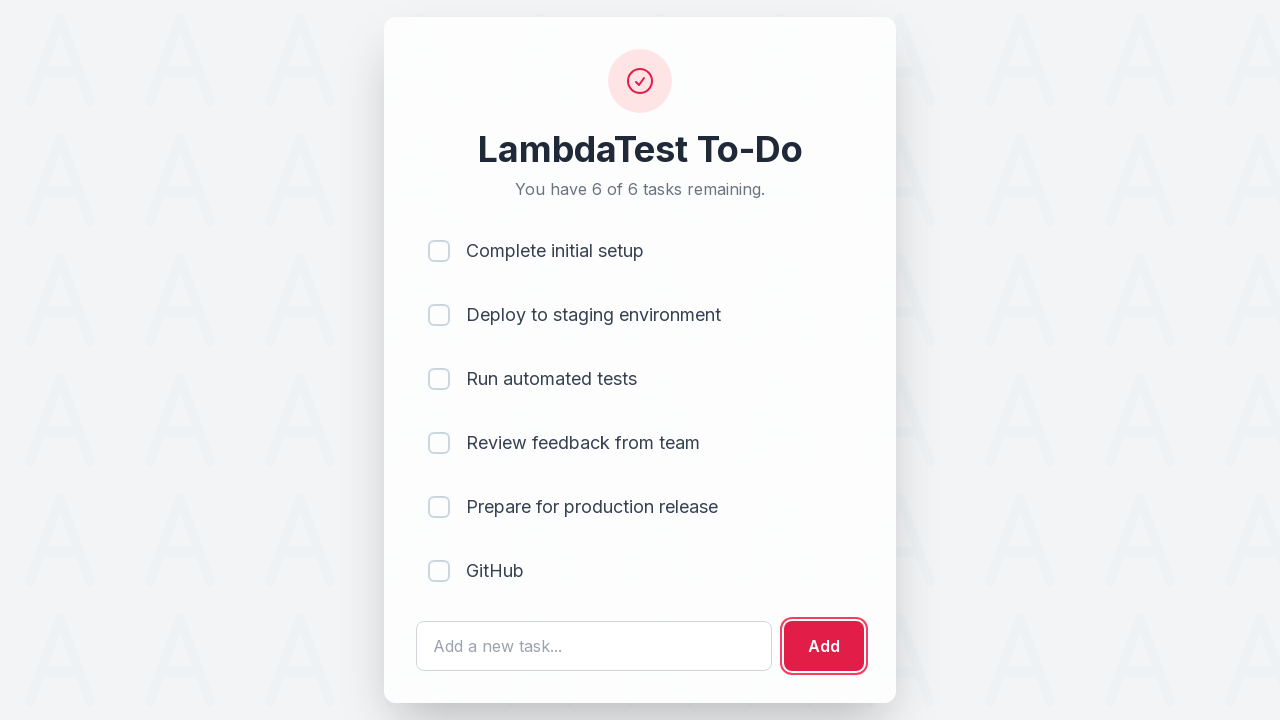